Tests Google PageSpeed Insights by entering a URL to analyze, waiting for the mobile performance score, then switching to the desktop tab to view desktop performance results.

Starting URL: https://pagespeed.web.dev/

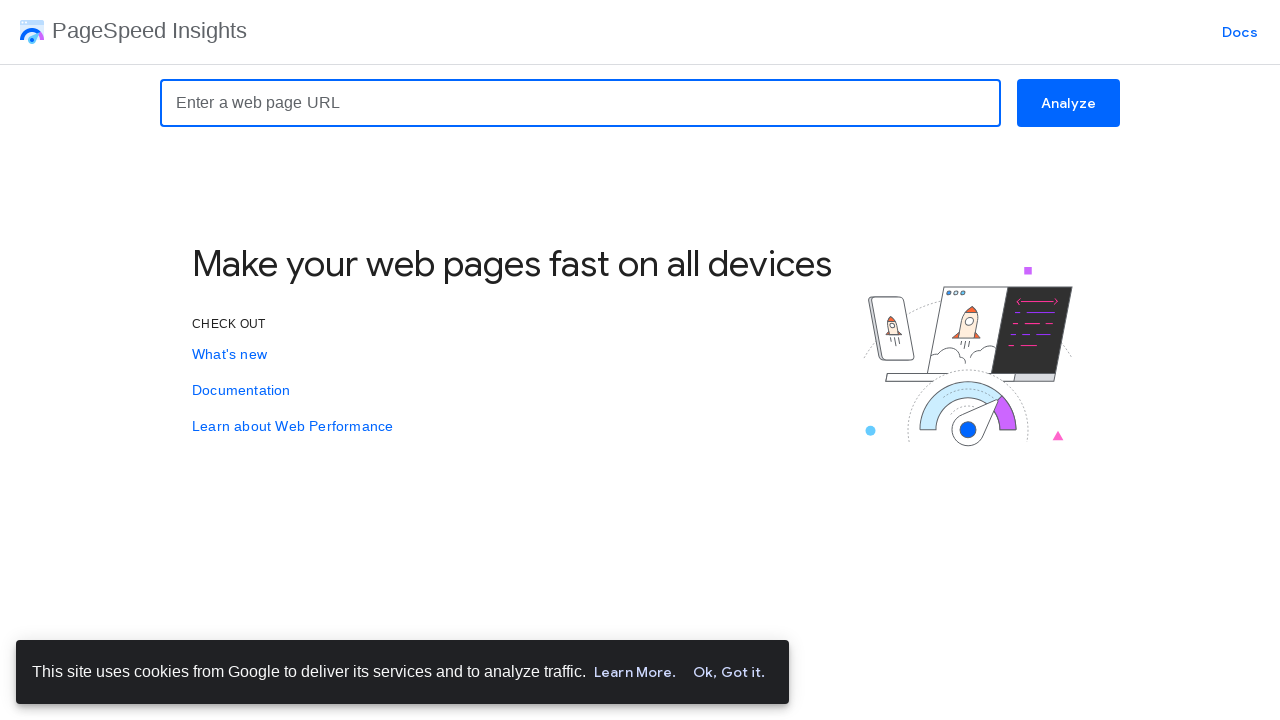

URL input field is now visible
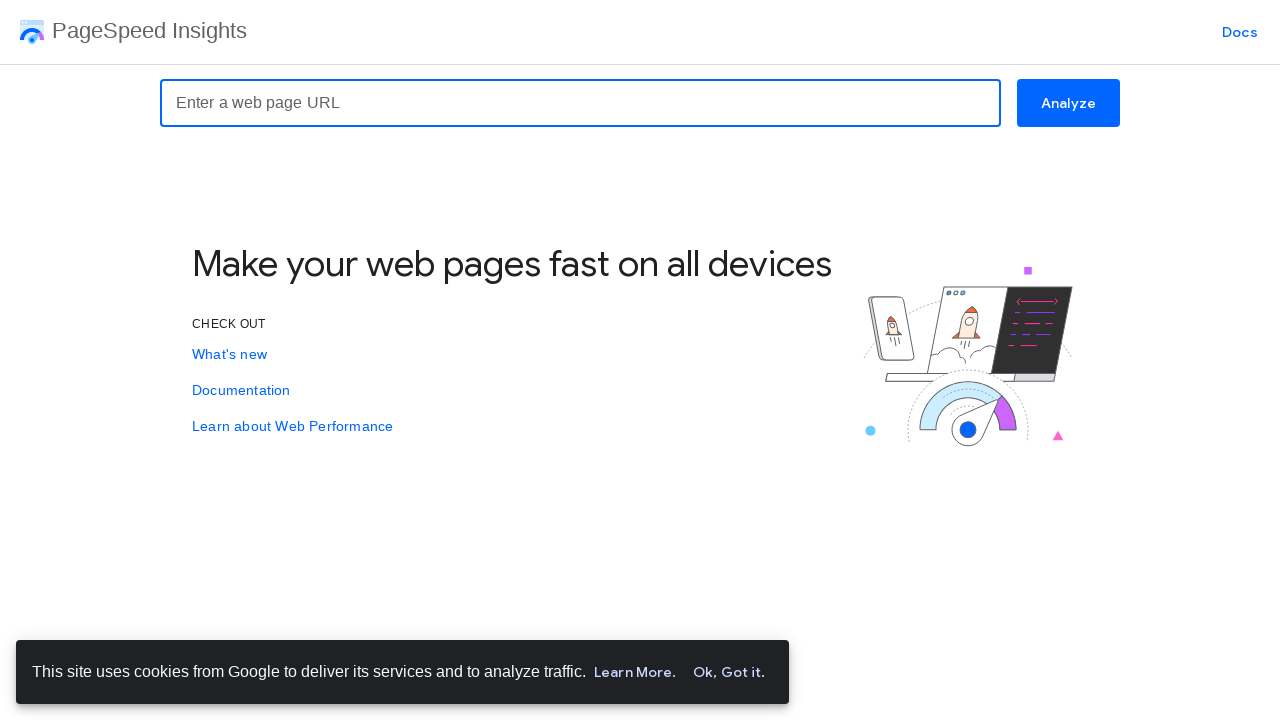

Cleared the URL input field
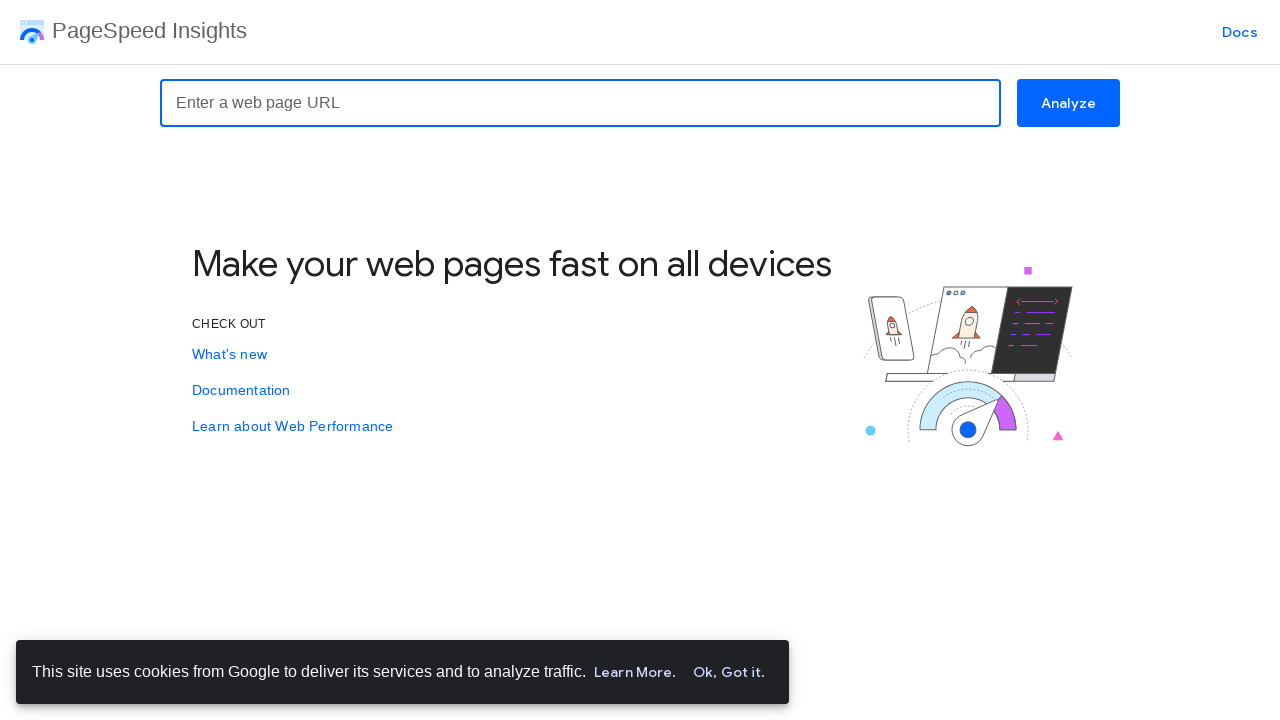

Entered test URL 'https://www.example.com' in the input field on input[name="url"]
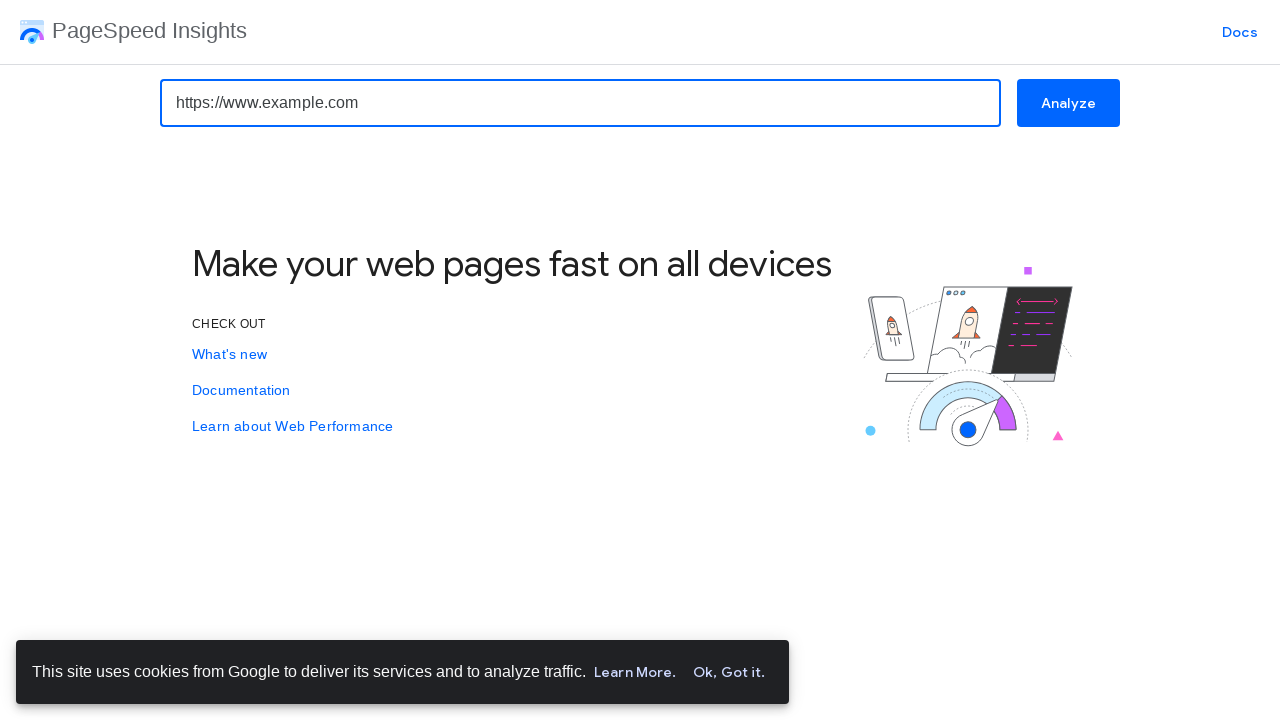

Pressed Enter to submit the URL for analysis on input[name="url"]
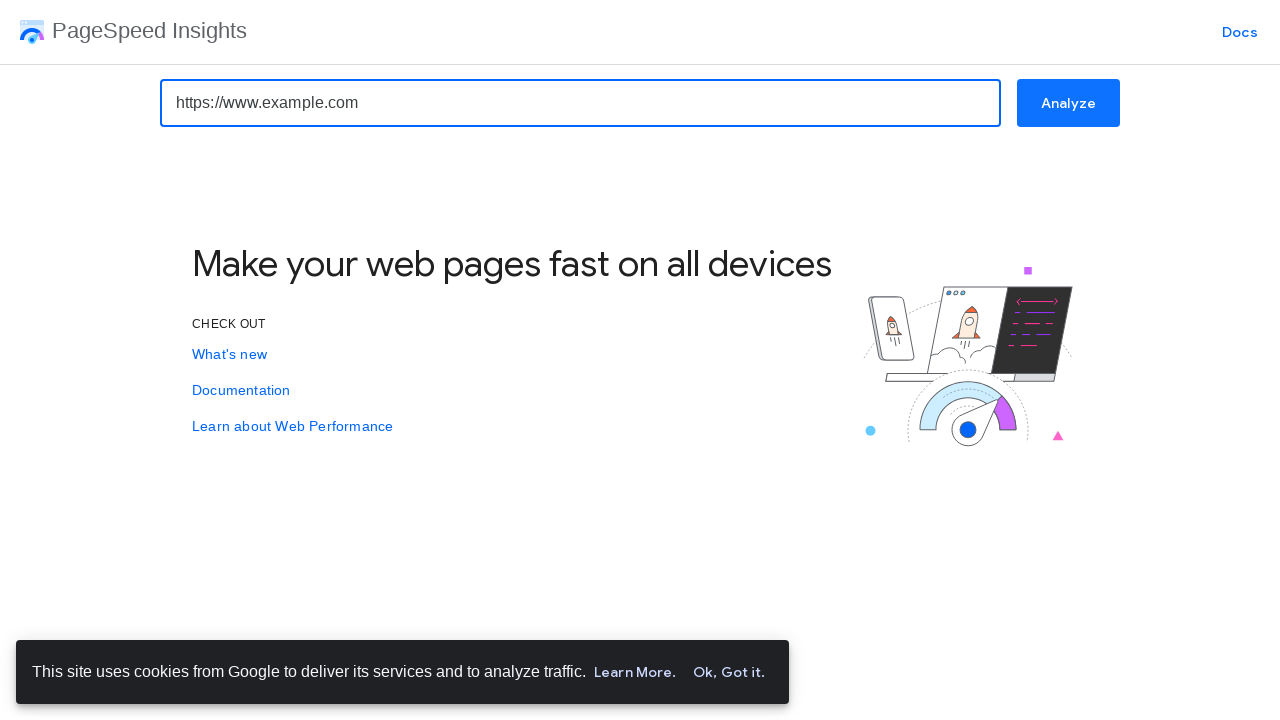

Mobile performance score has loaded
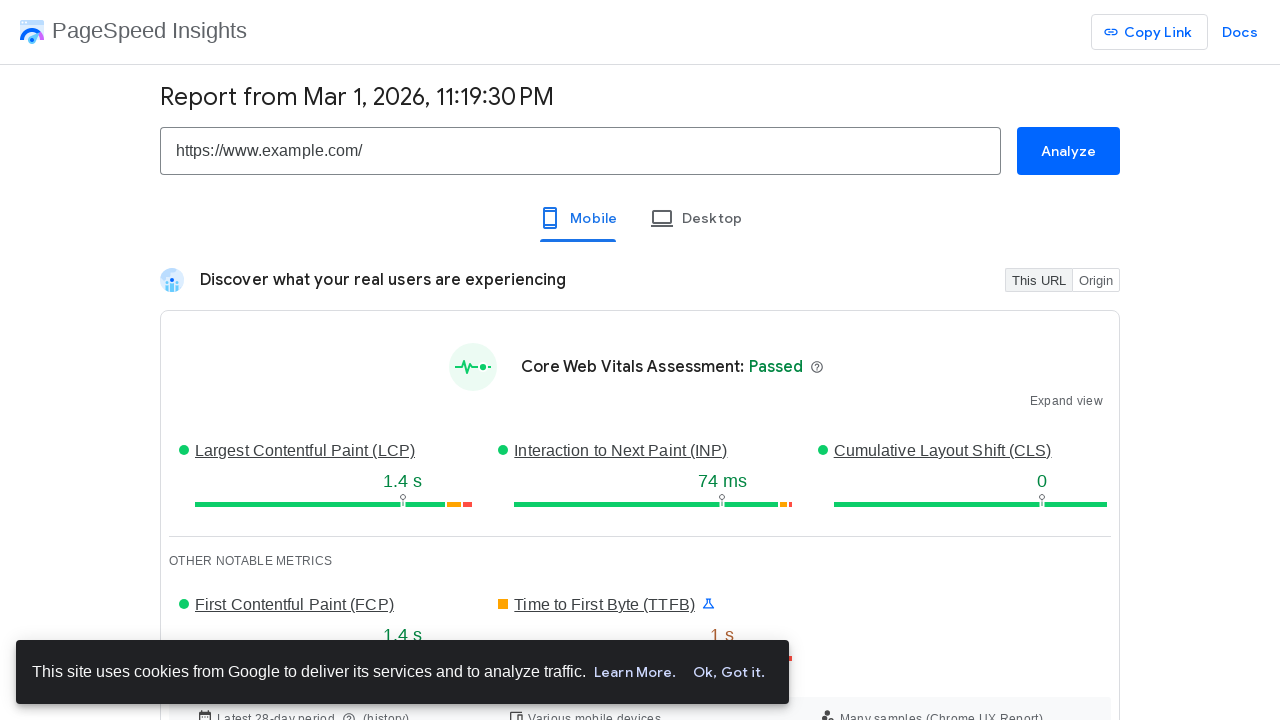

Clicked the desktop tab to switch to desktop results at (696, 218) on span.VfPpkd-YVzG2b[jsname="ksKsZd"] >> nth=1
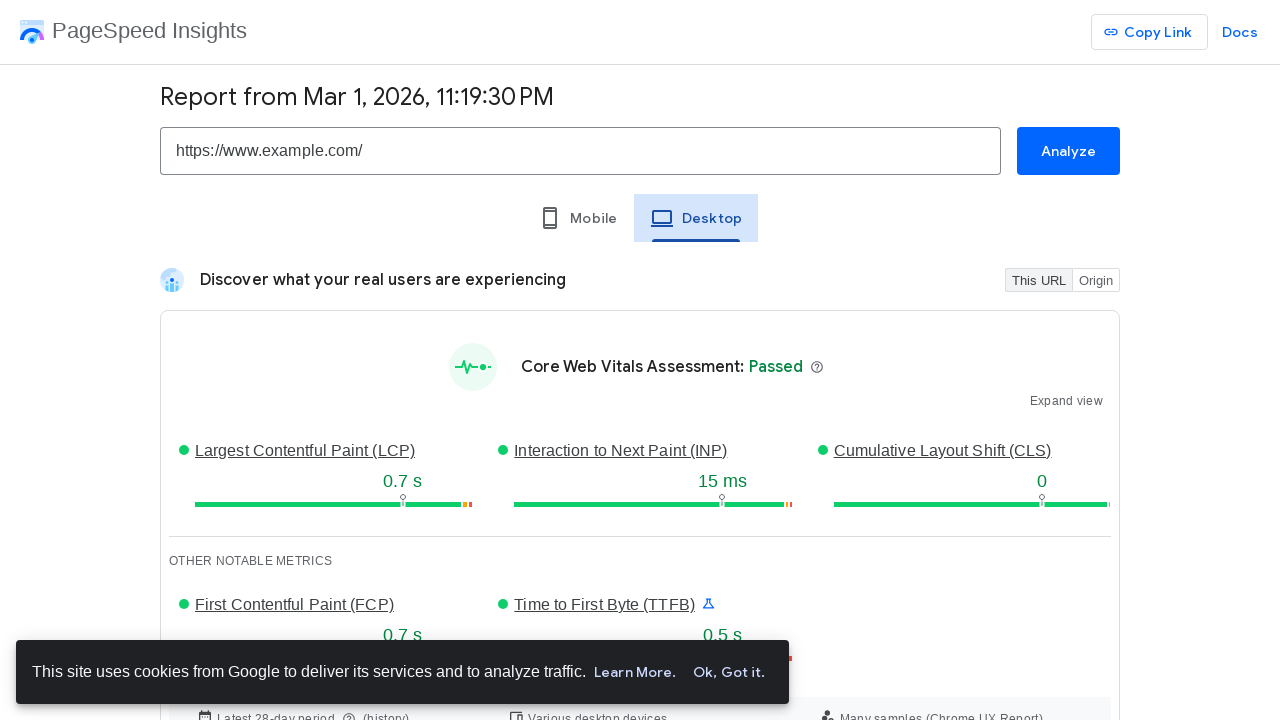

Desktop performance score has loaded
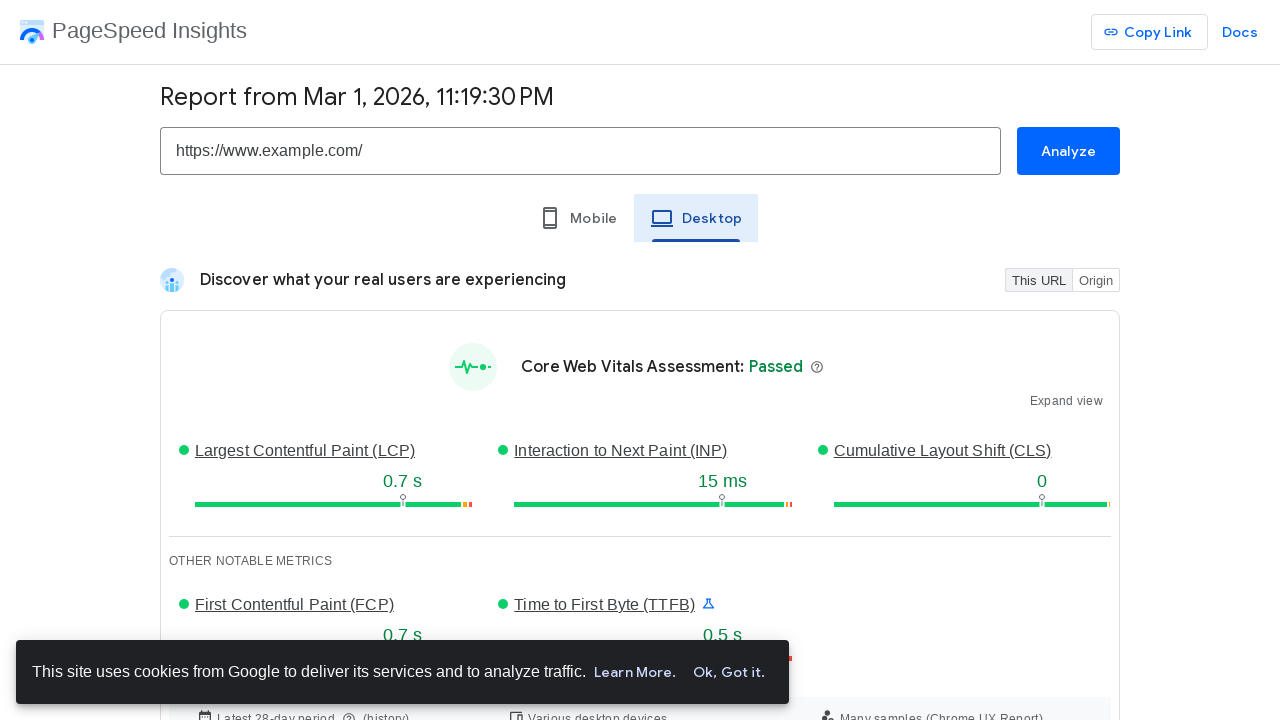

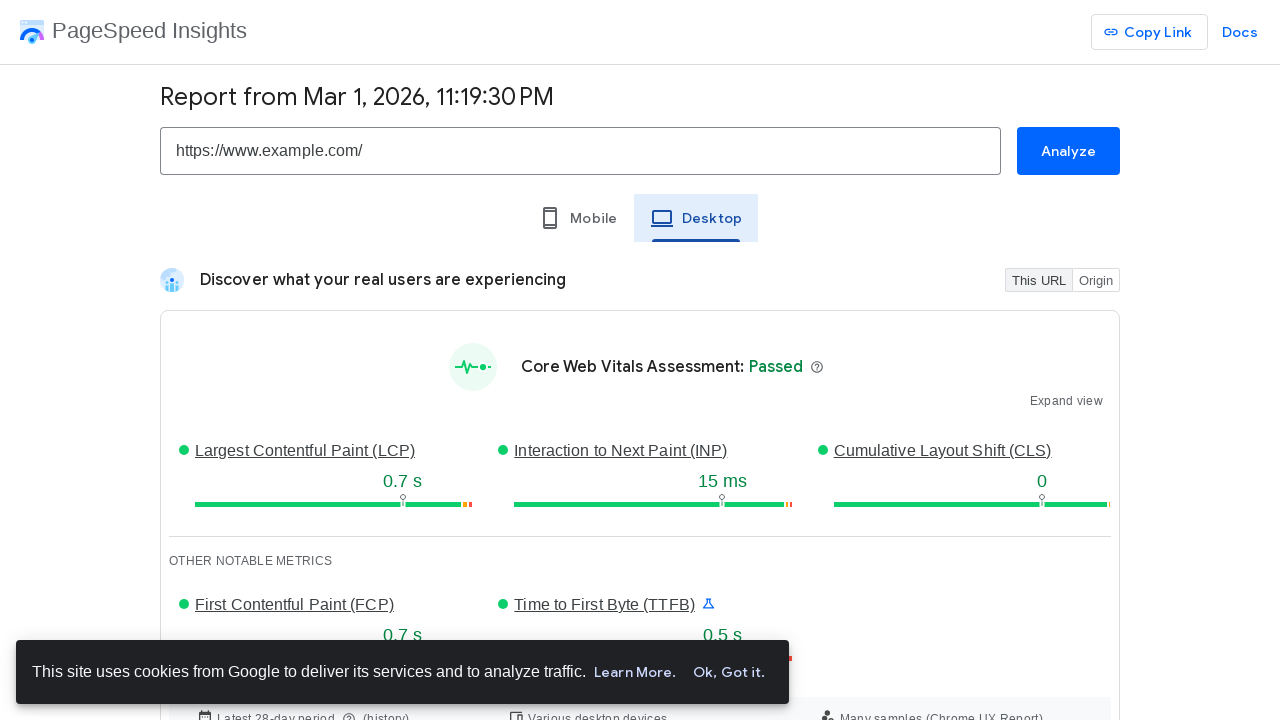